Tests table sorting functionality on a table with helpful markup by clicking the dues column header using class selector

Starting URL: http://the-internet.herokuapp.com/tables

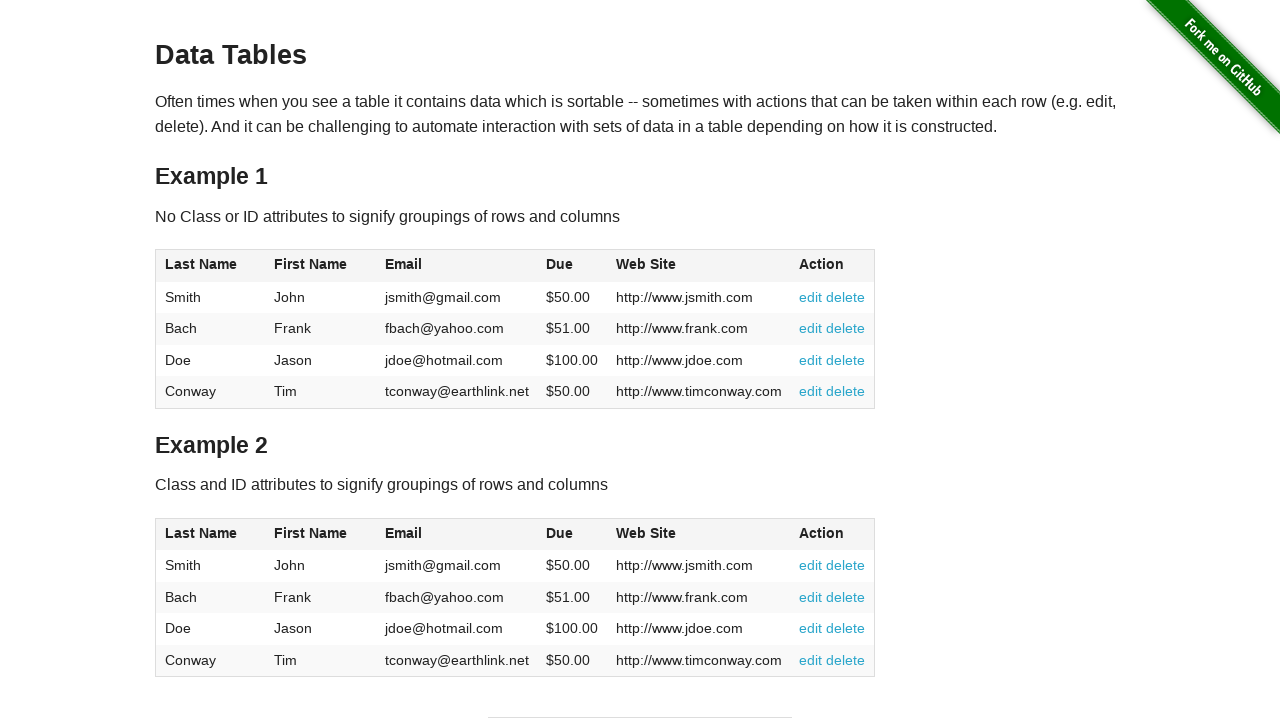

Clicked dues column header in table2 to sort at (560, 533) on #table2 thead .dues
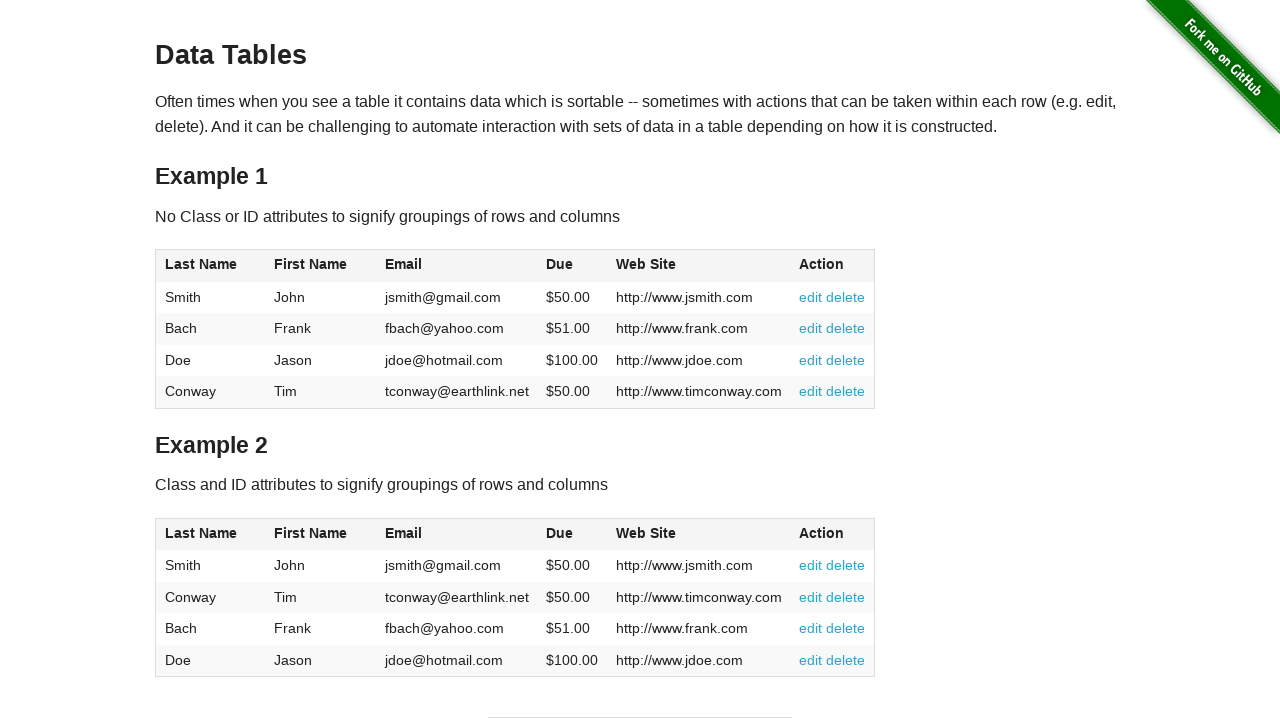

Table2 sorted and dues column in tbody confirmed to exist
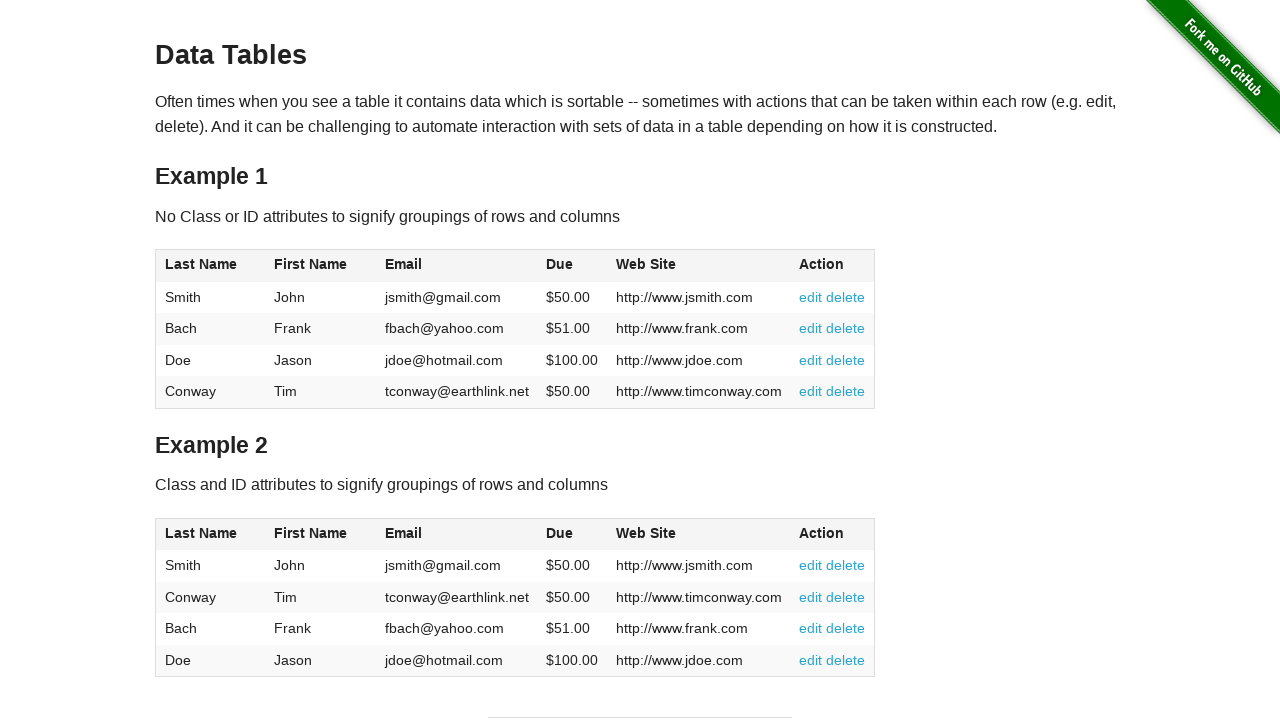

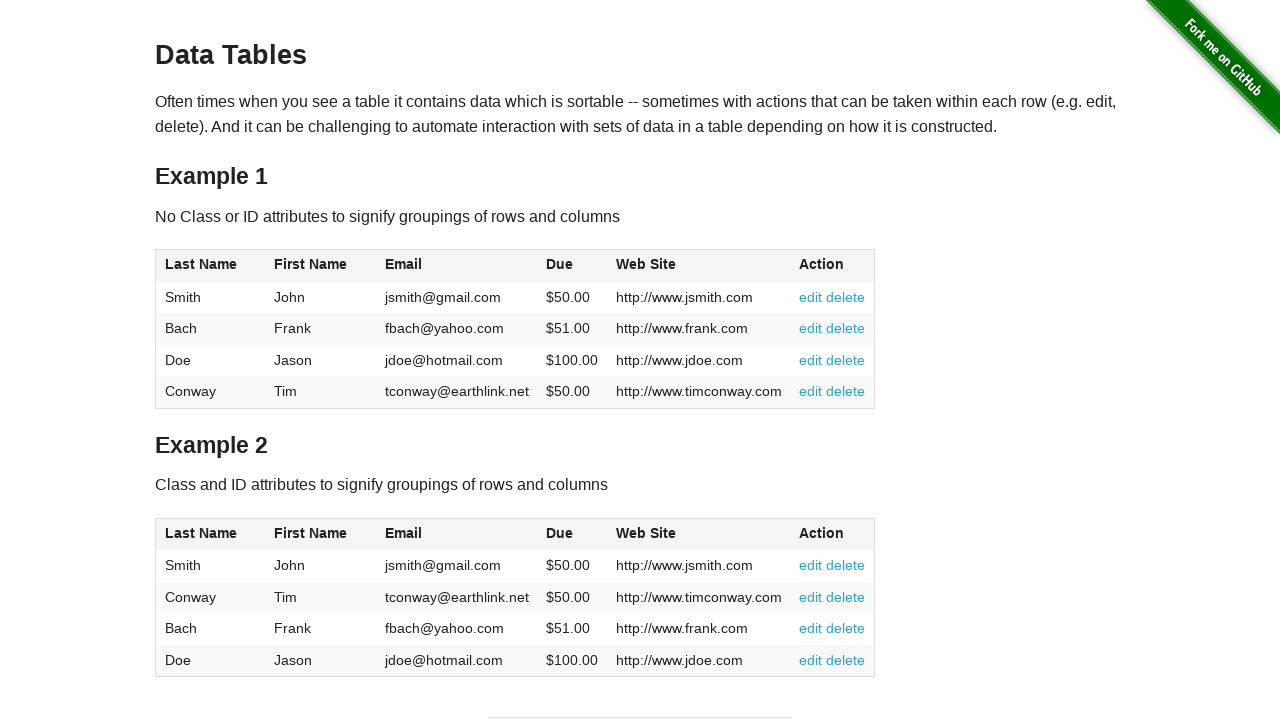